Tests Wells Fargo careers page by clicking the careers link and verifying the careers page loads

Starting URL: https://www.wellsfargo.com/

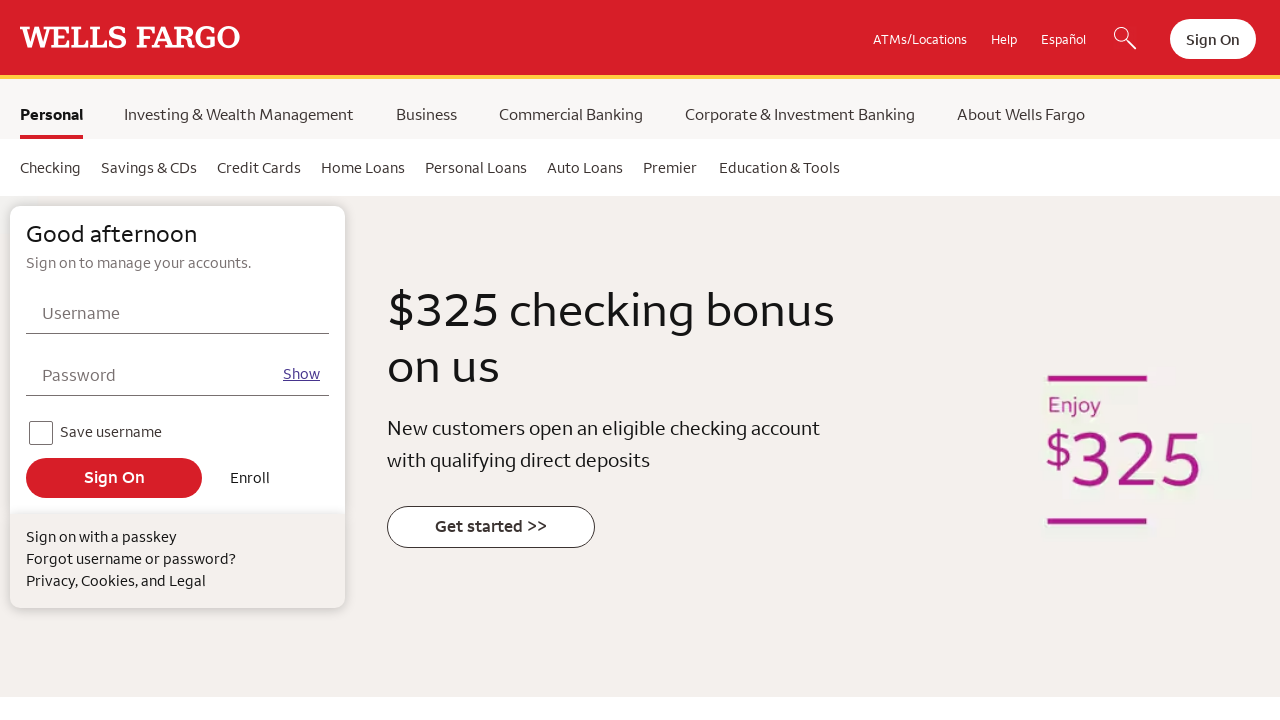

Clicked on Careers link at (178, 360) on text=Careers
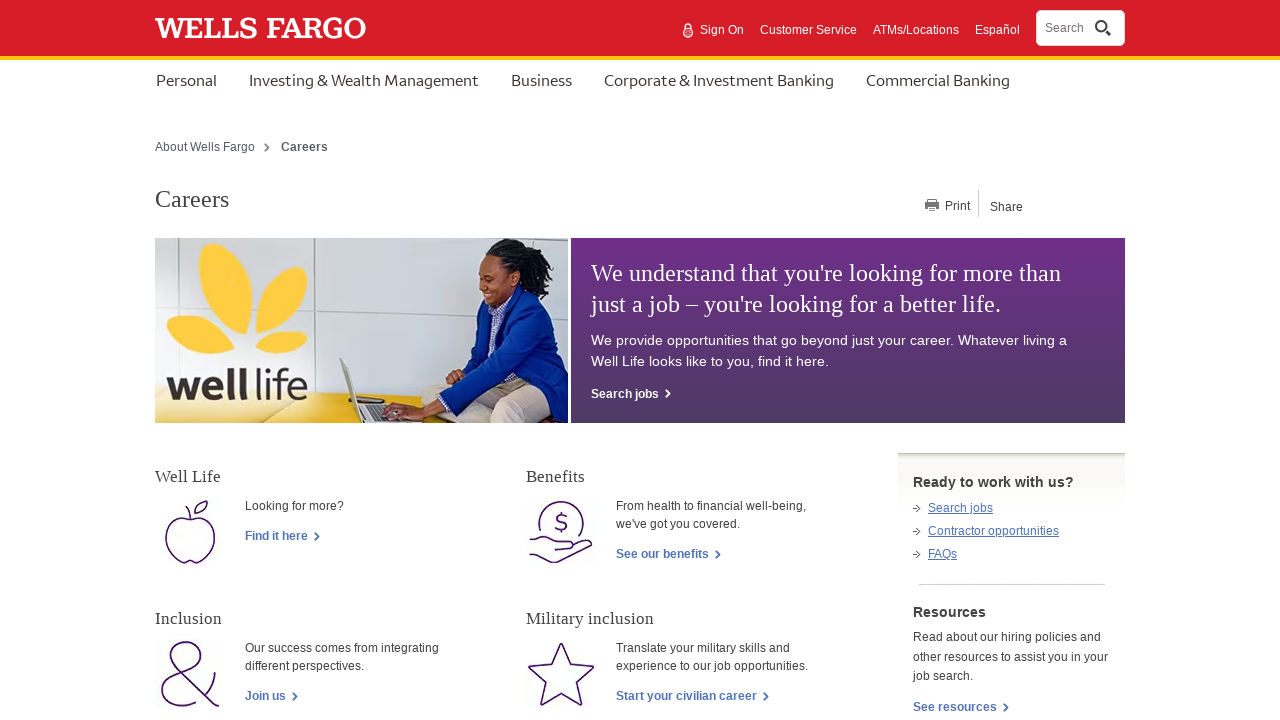

Careers page loaded and skip element verified
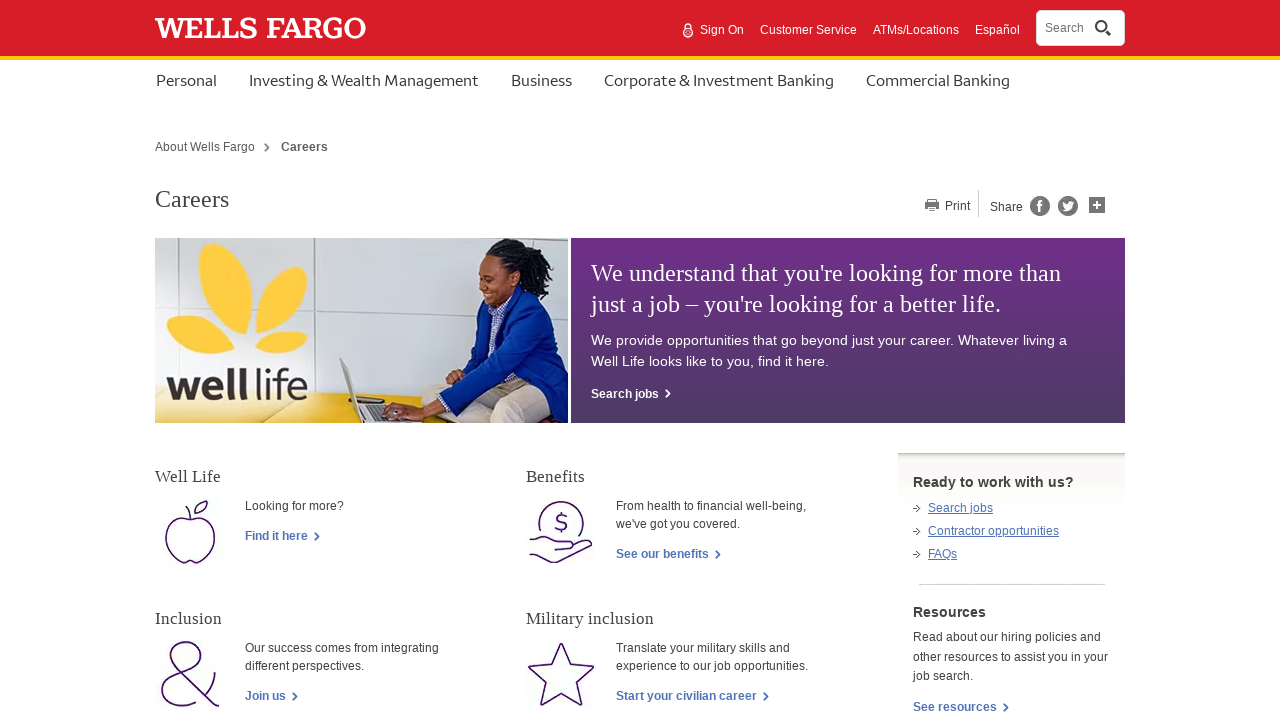

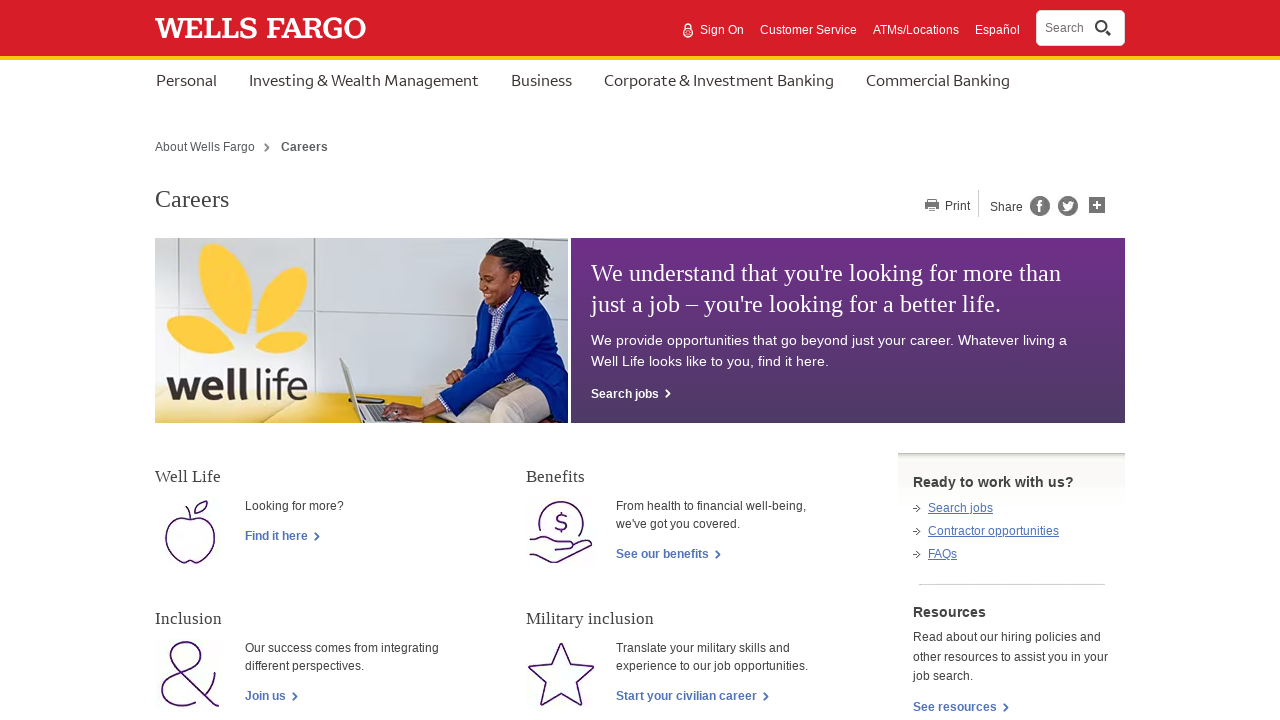